Tests keyboard key press functionality by sending the space key and left arrow key to an element on the page and verifying the displayed result text.

Starting URL: http://the-internet.herokuapp.com/key_presses

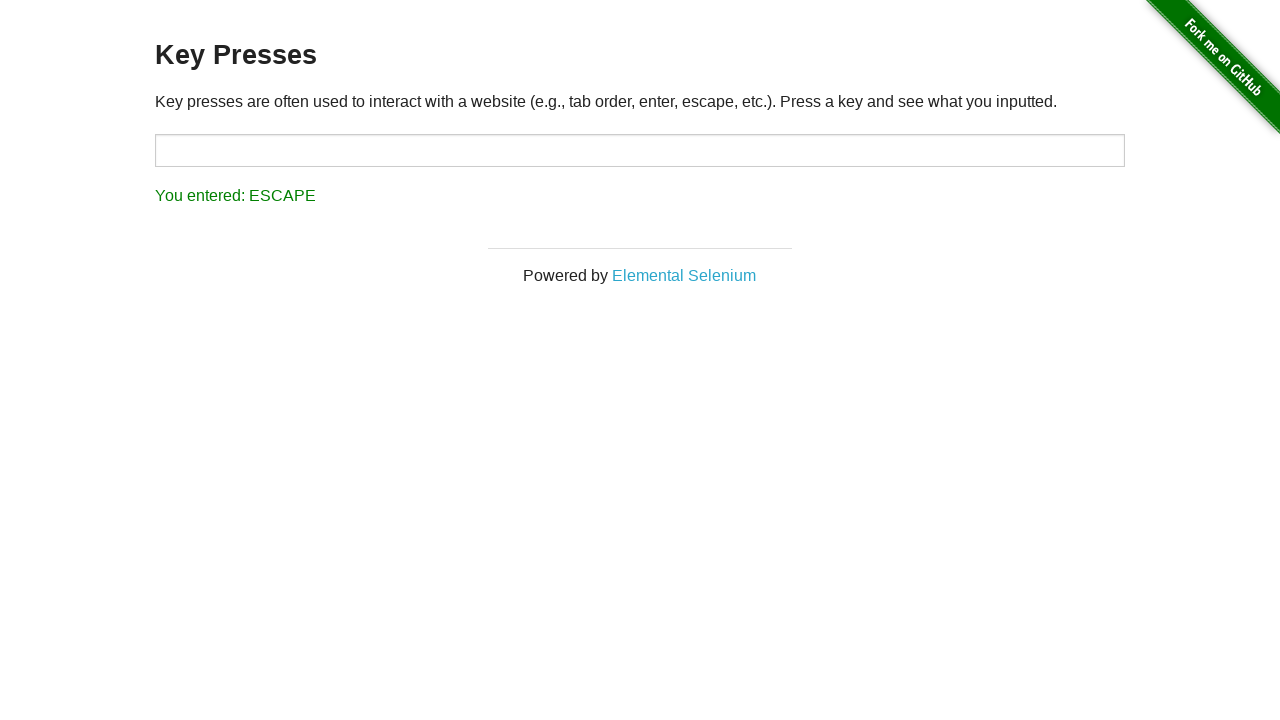

Pressed Space key on target element on #target
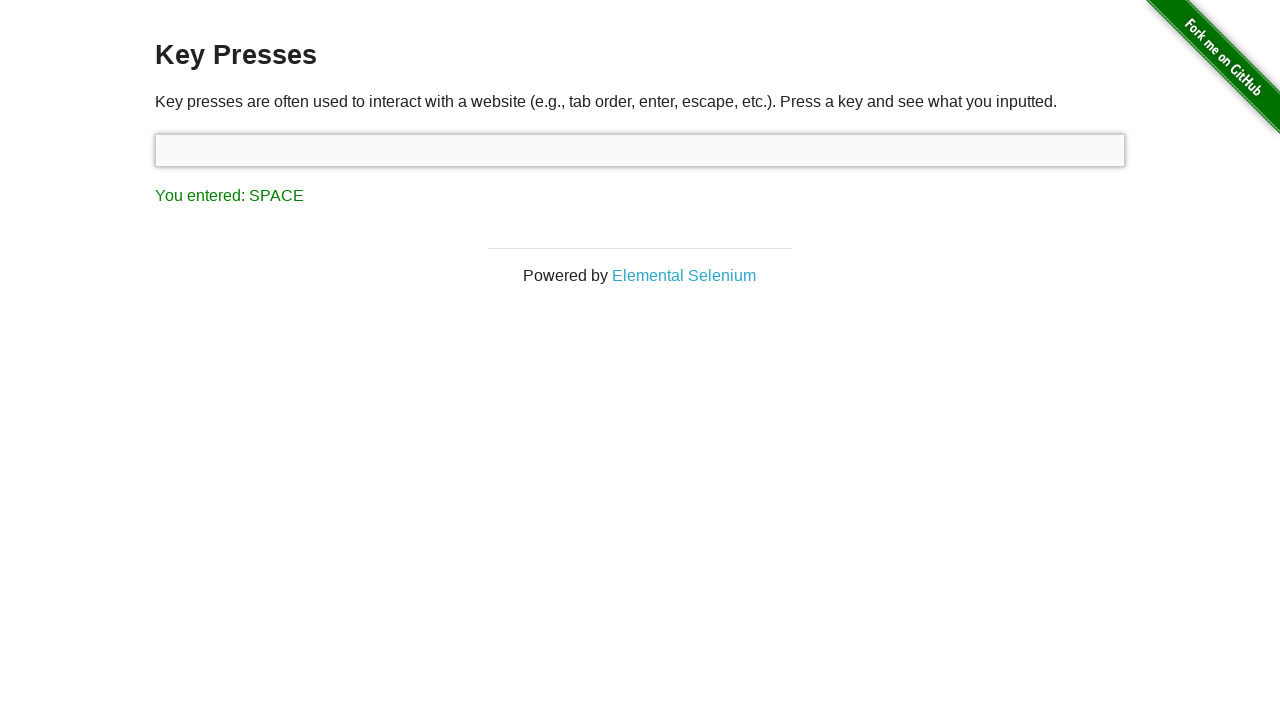

Retrieved result text after Space key press
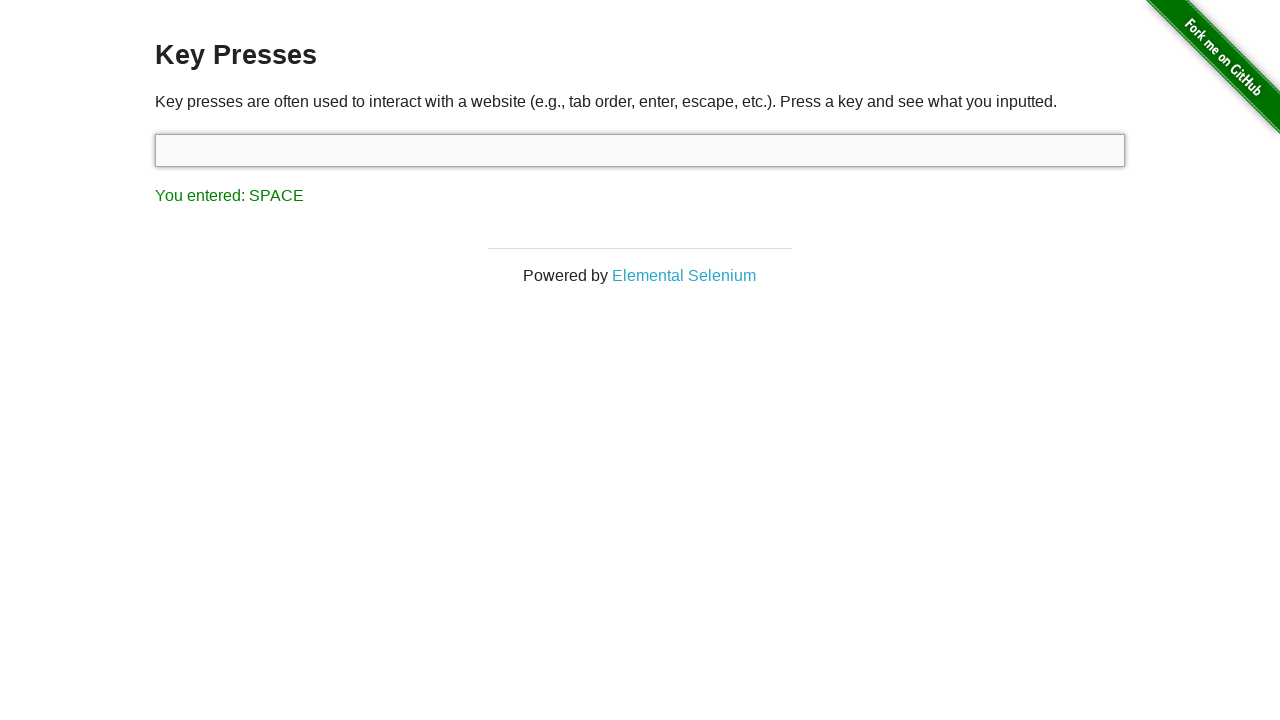

Verified result text shows 'You entered: SPACE'
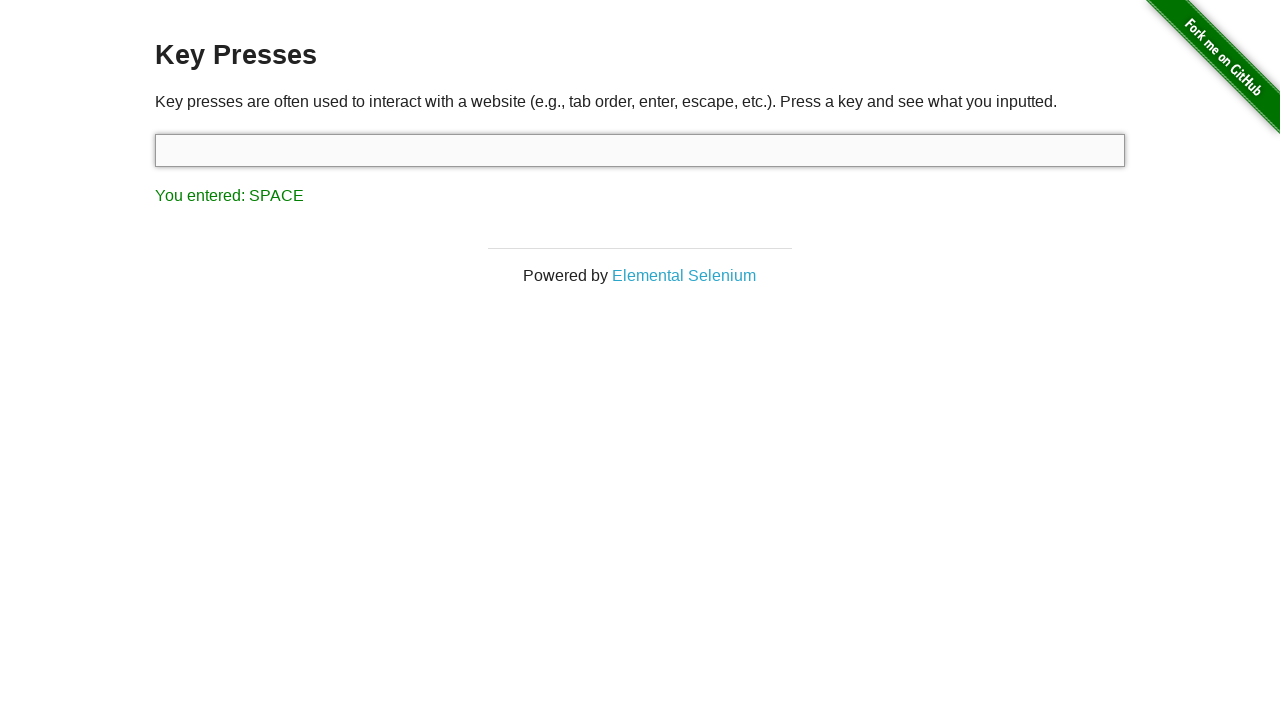

Pressed Left Arrow key
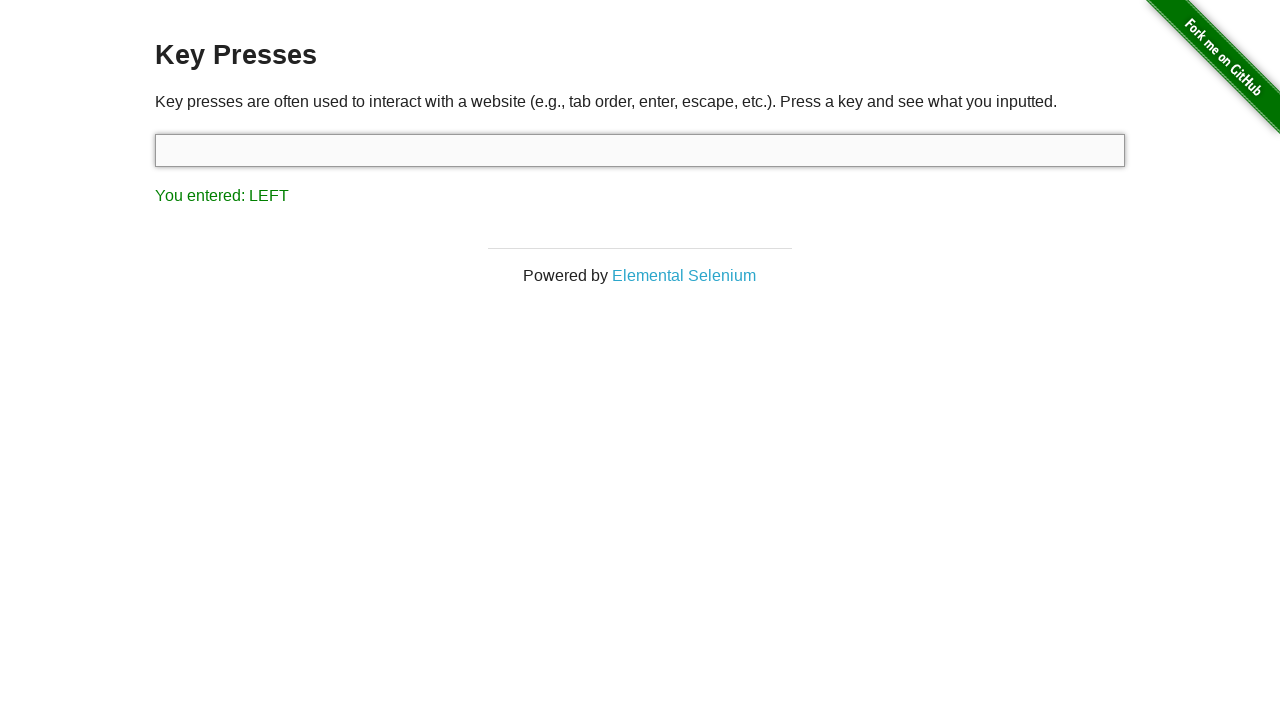

Retrieved result text after Left Arrow key press
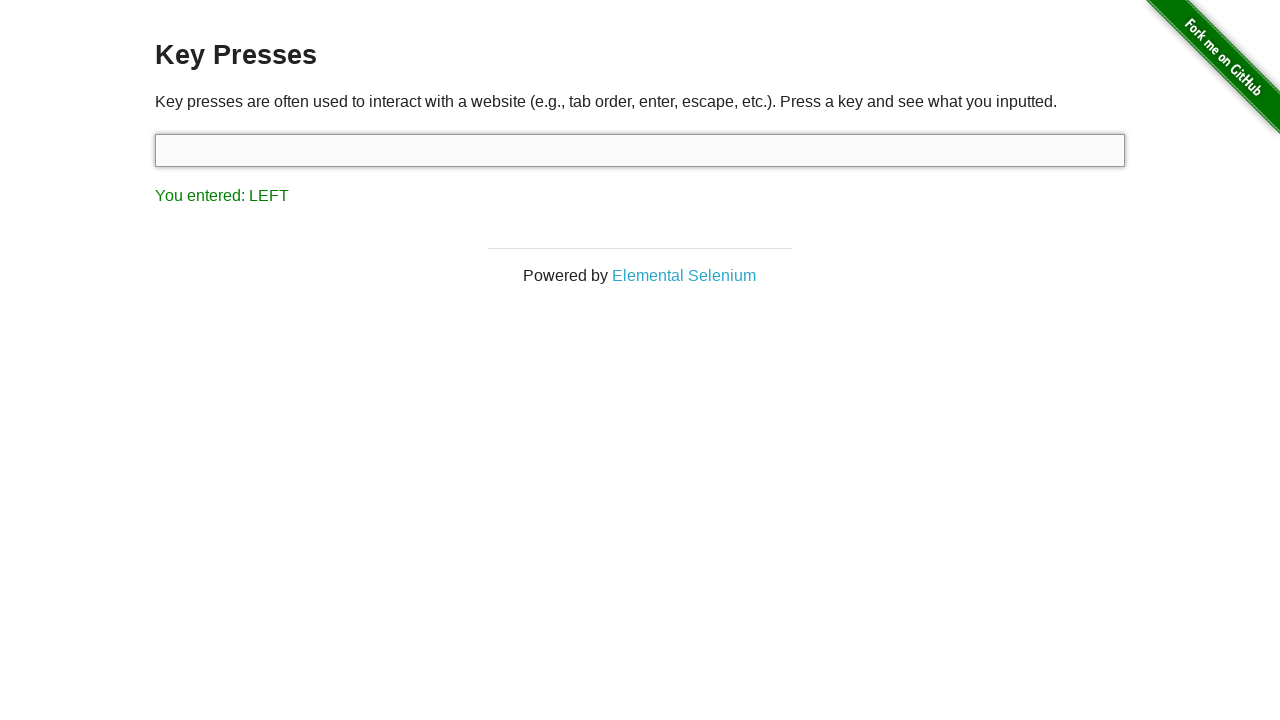

Verified result text shows 'You entered: LEFT'
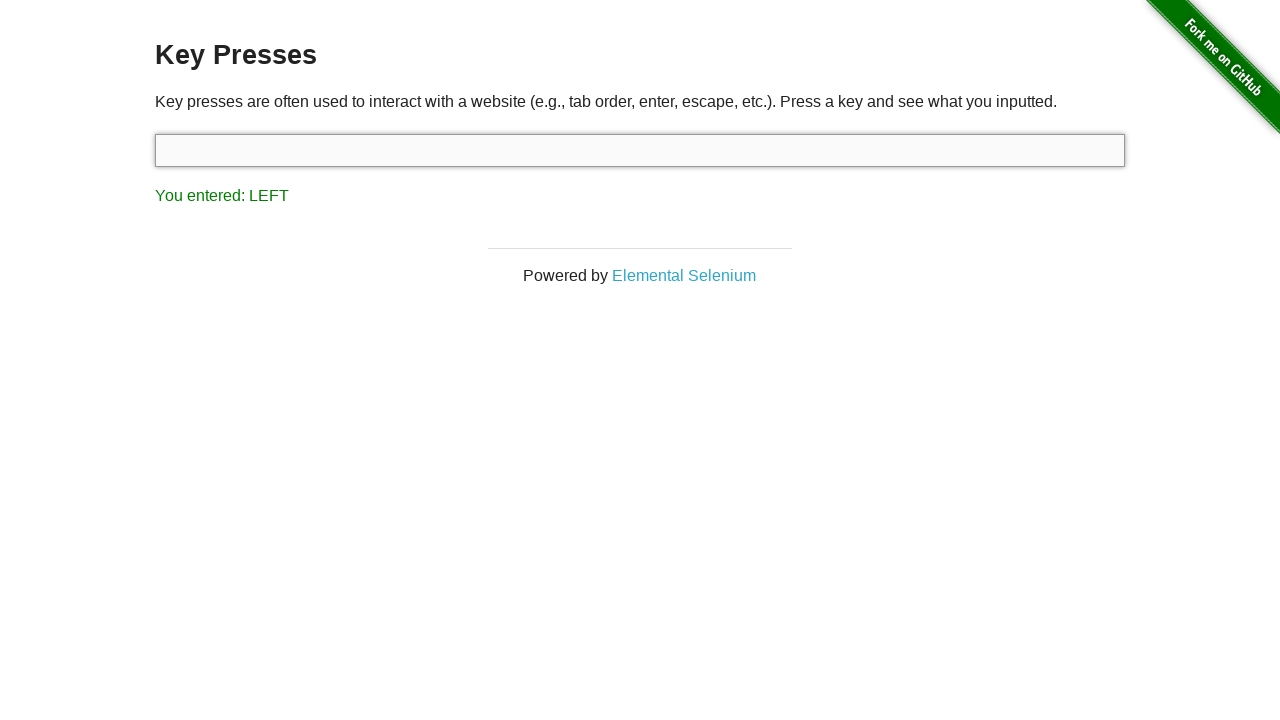

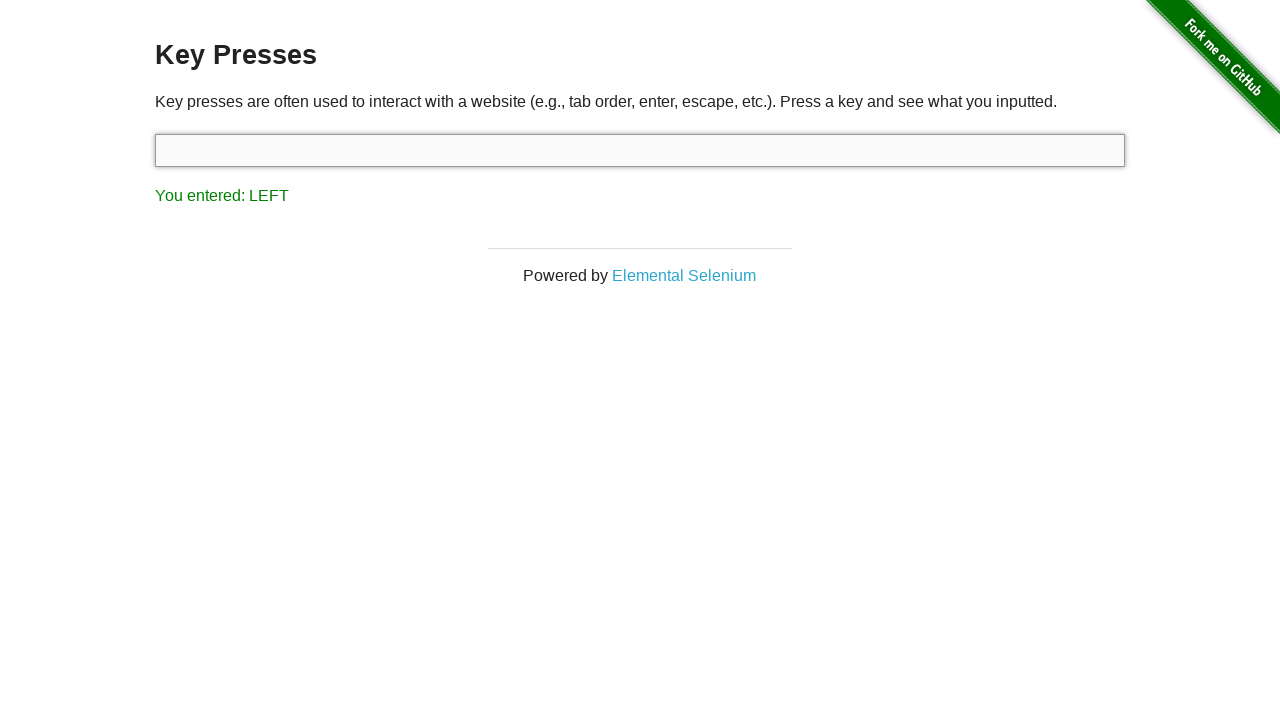